Calculates a math value to find a link by text, clicks it, then fills out a form with personal information.

Starting URL: http://suninjuly.github.io/find_link_text

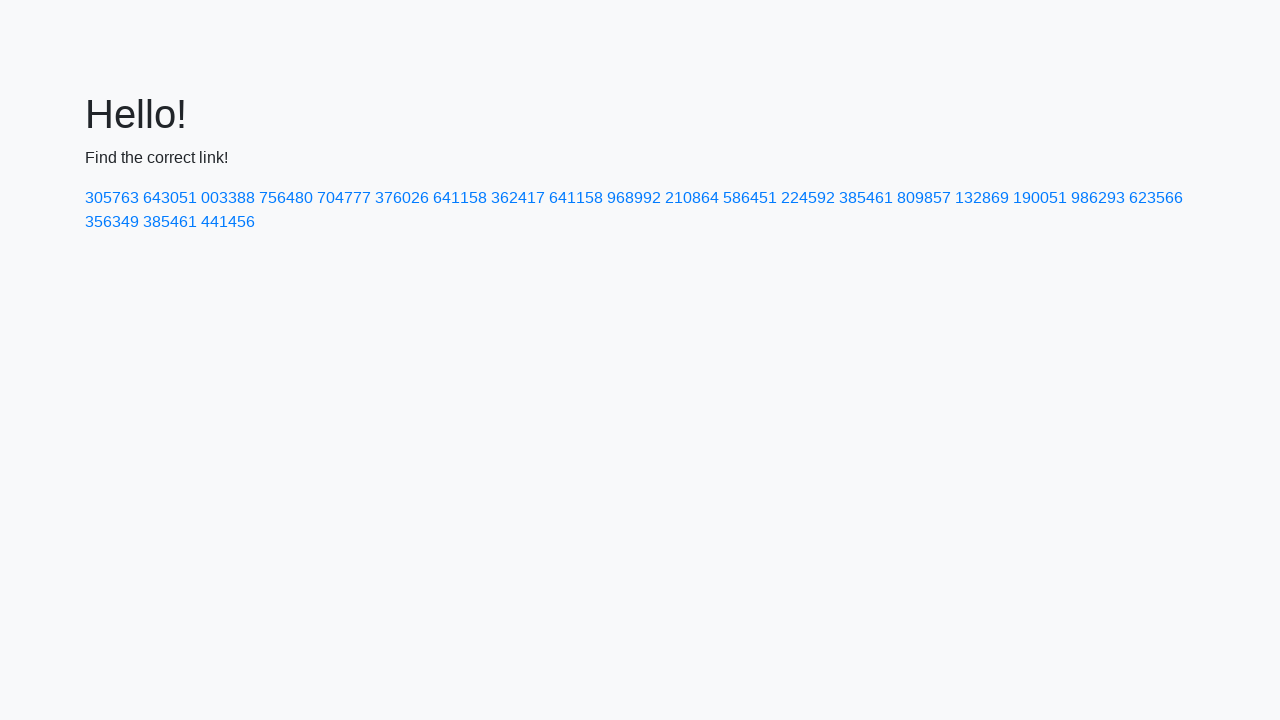

Clicked link with calculated text value: 224592 at (808, 198) on text=224592
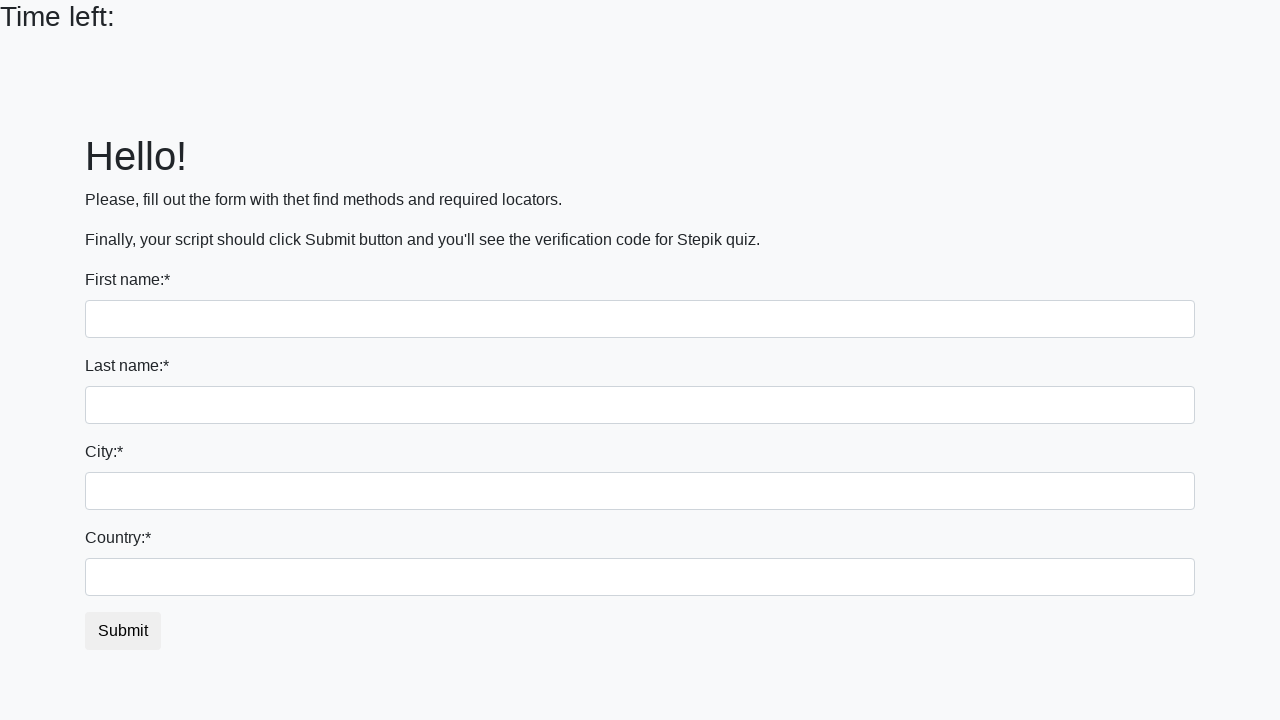

Filled first name field with 'Ivan' on input
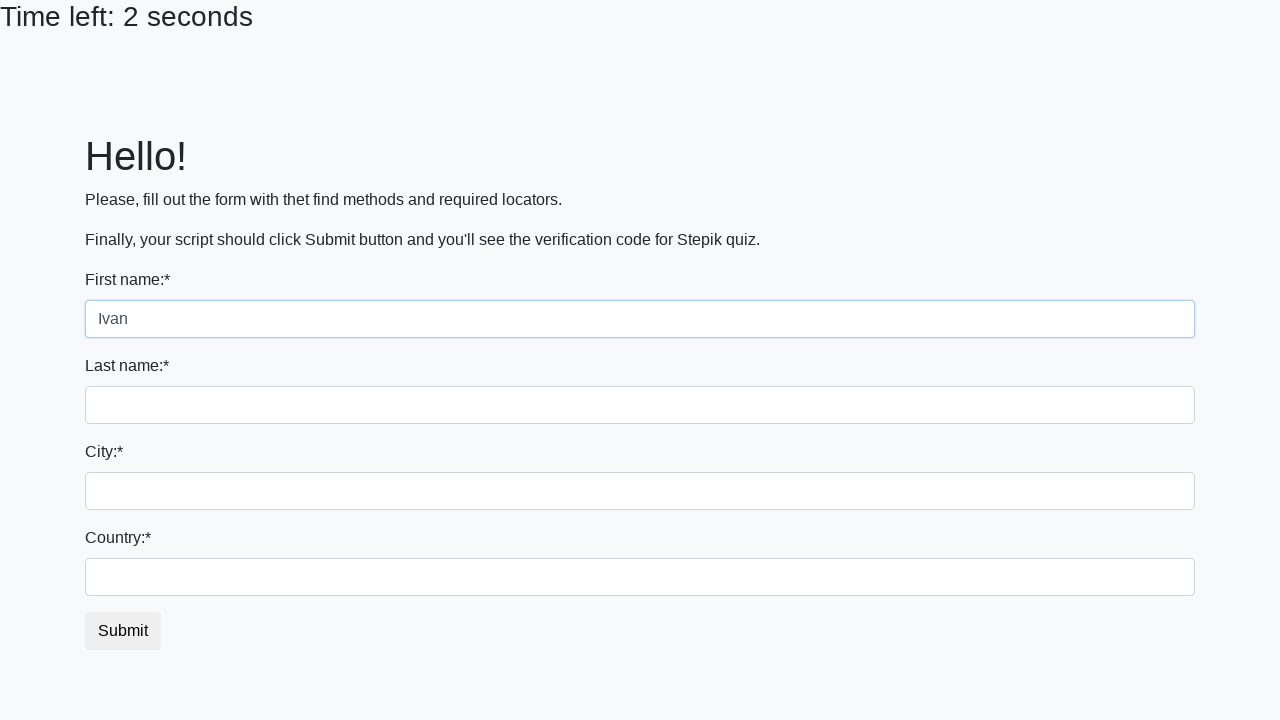

Filled last name field with 'Petrov' on input[name='last_name']
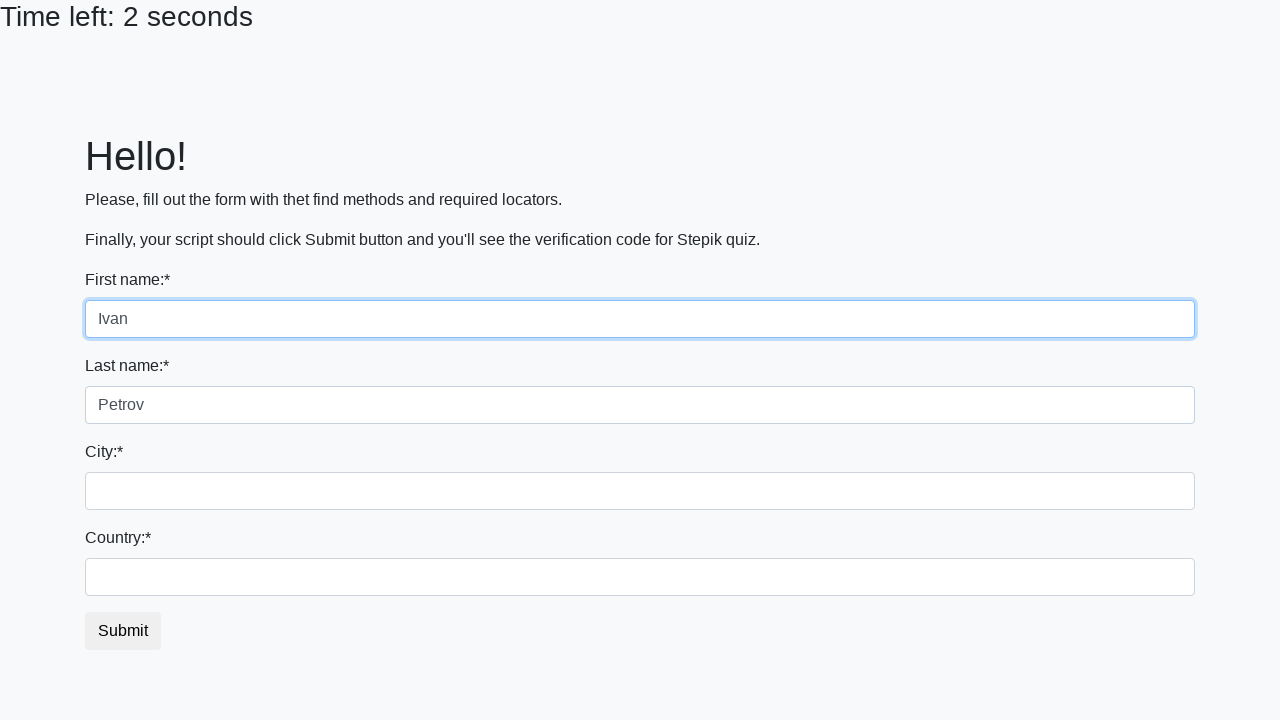

Filled city field with 'Smolensk' on .city
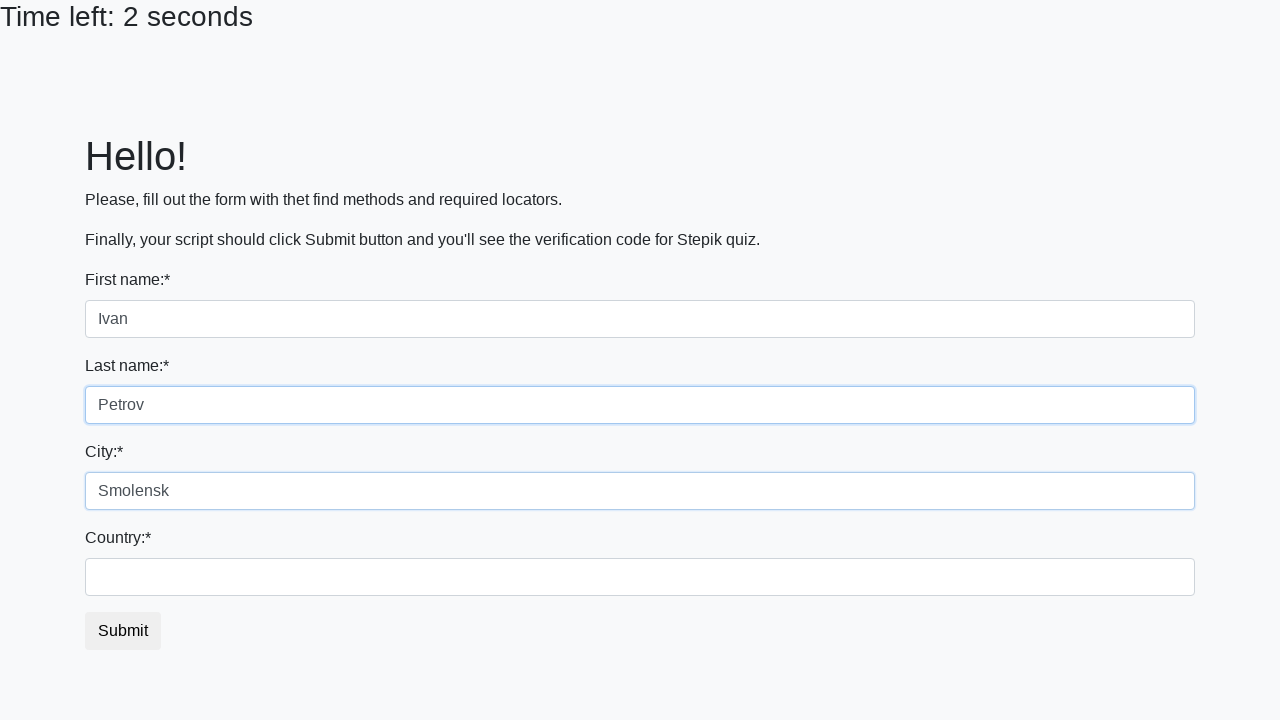

Filled country field with 'Russia' on #country
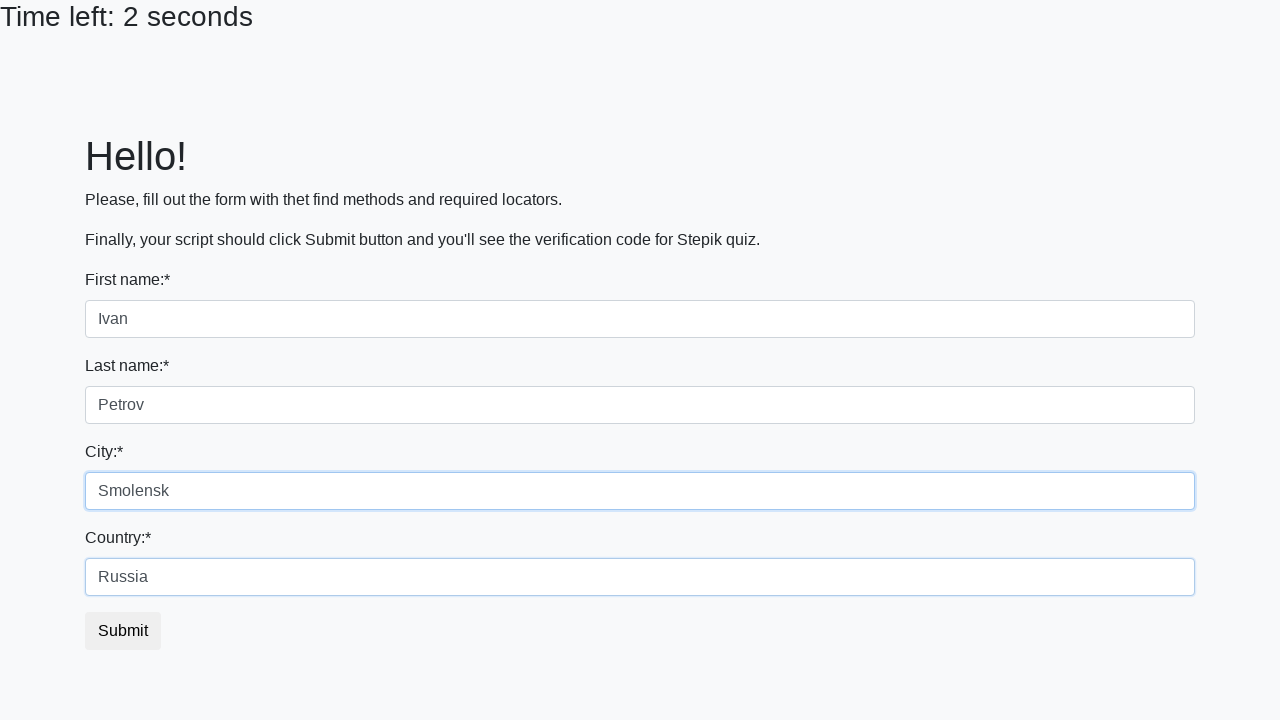

Clicked submit button to complete form submission at (123, 631) on button.btn
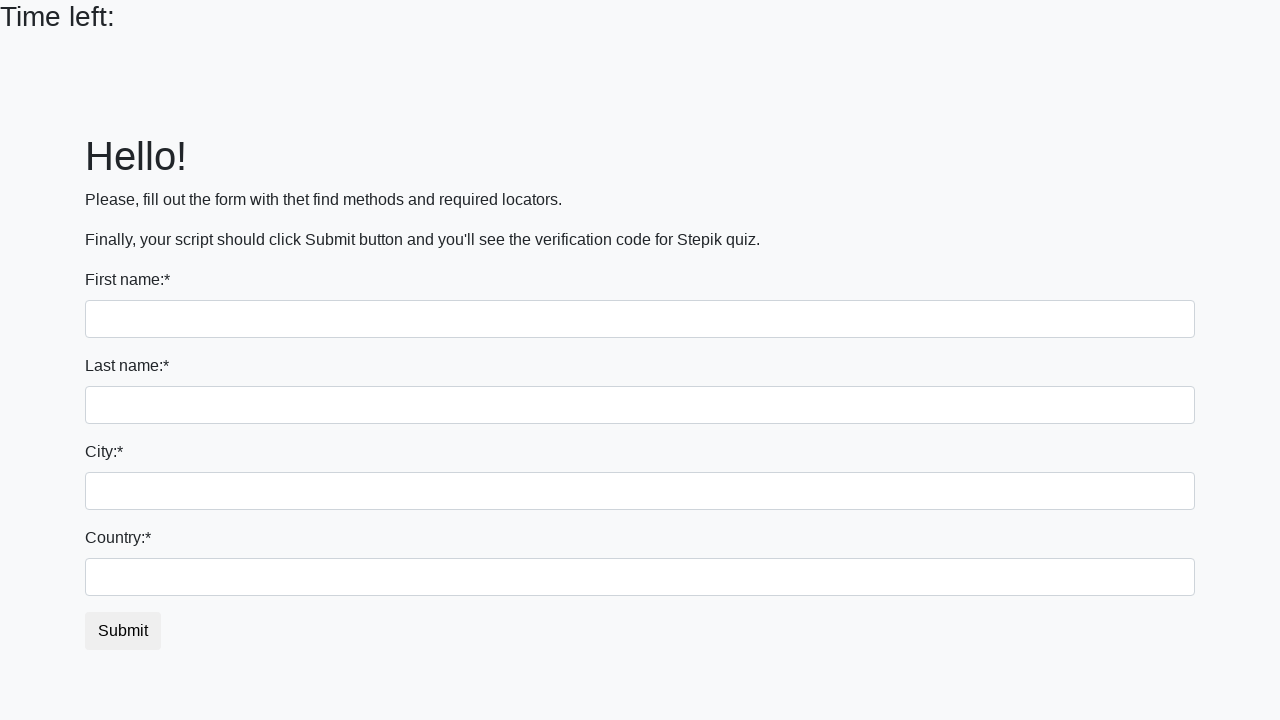

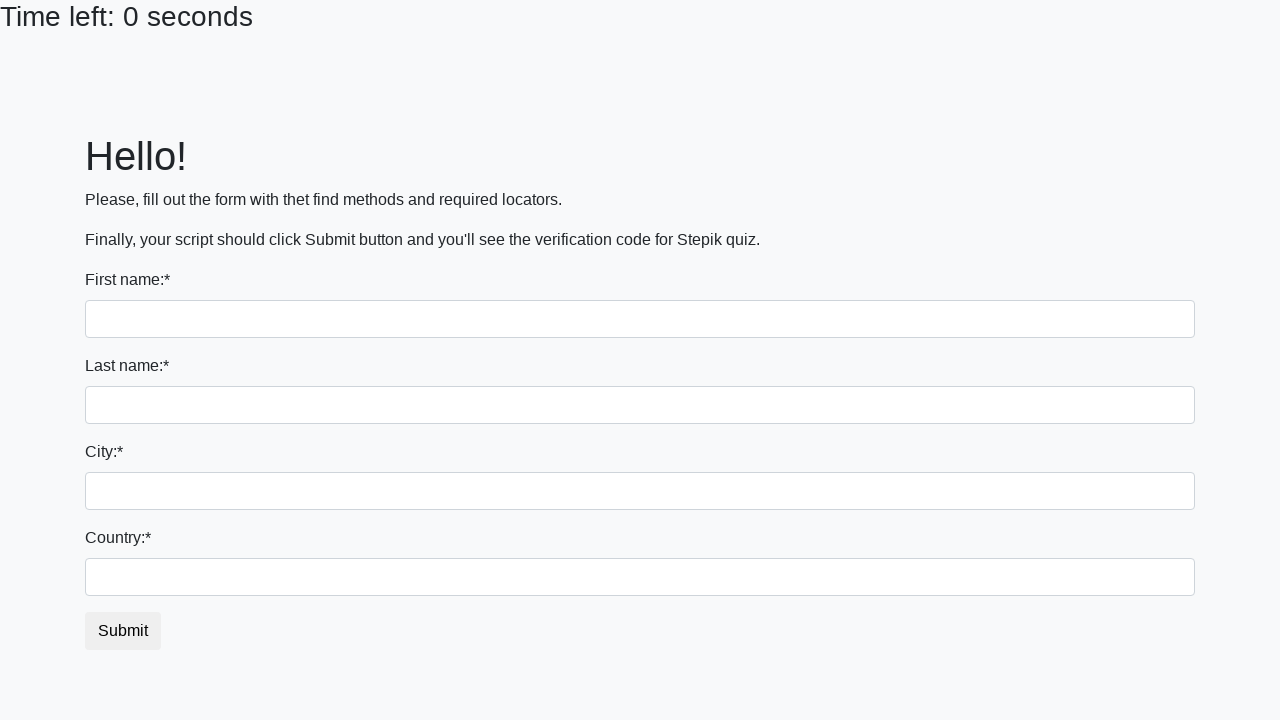